Tests window/tab handling by clicking a link that opens a new window, switching to it to verify content, then returning to the parent window

Starting URL: https://the-internet.herokuapp.com/windows

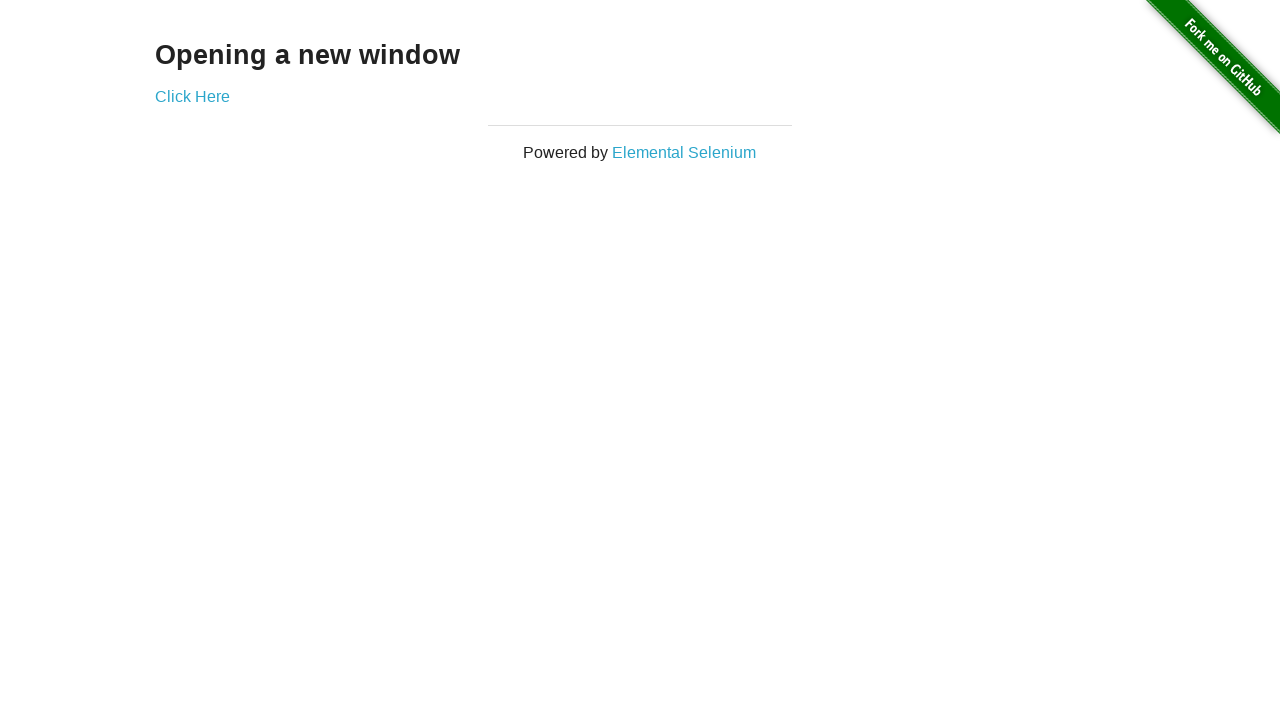

Clicked 'Click Here' link to open new window at (192, 96) on xpath=//a[text()='Click Here']
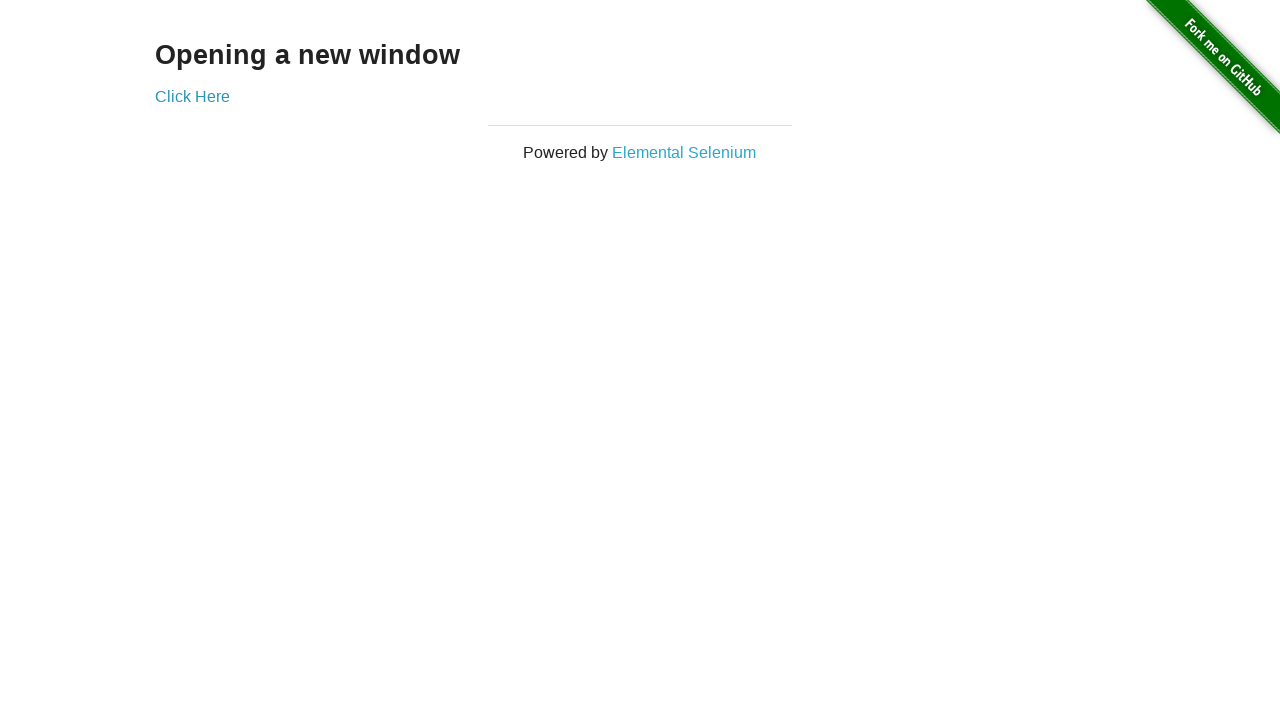

Waited for new window/tab to open
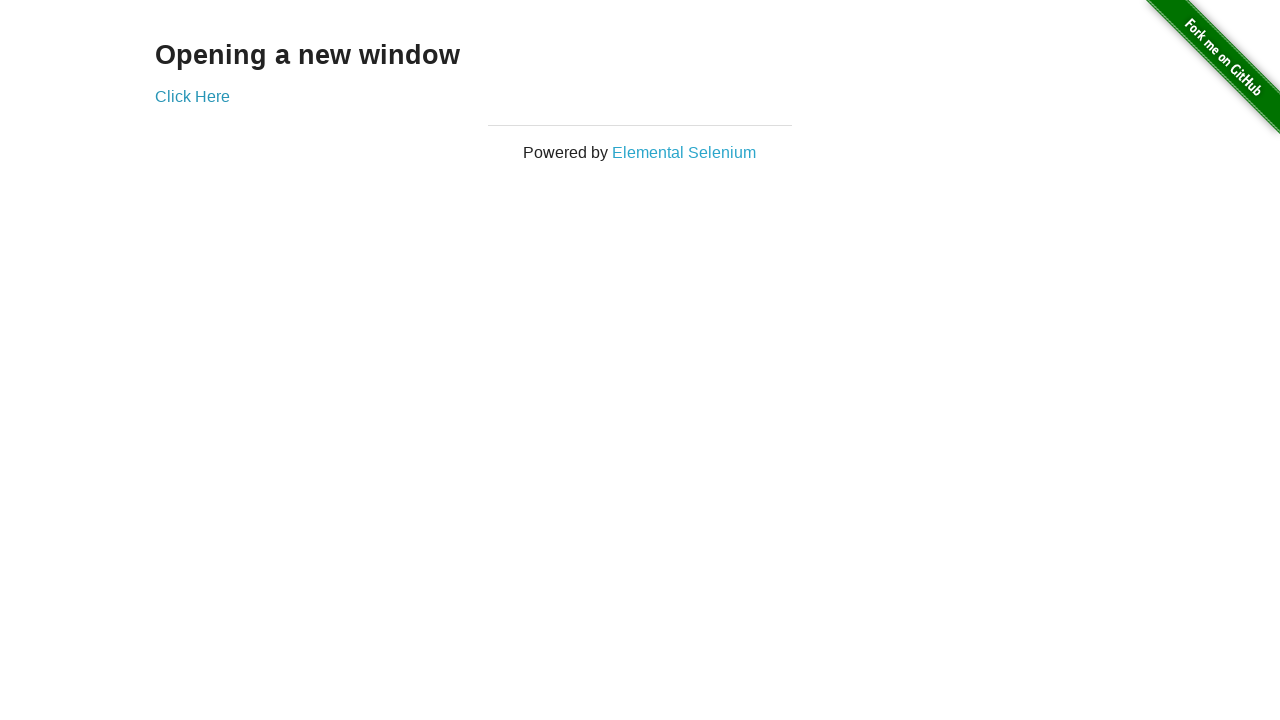

Retrieved all open pages/tabs
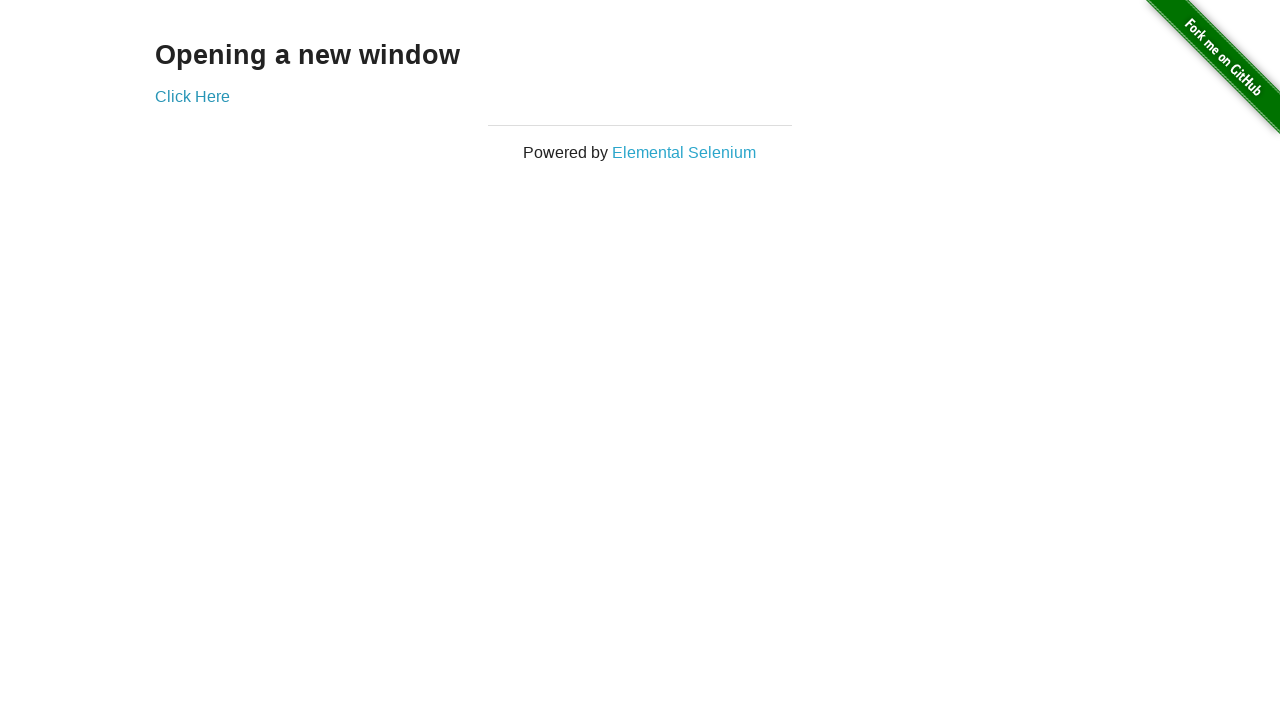

Switched to newly opened window (last page in list)
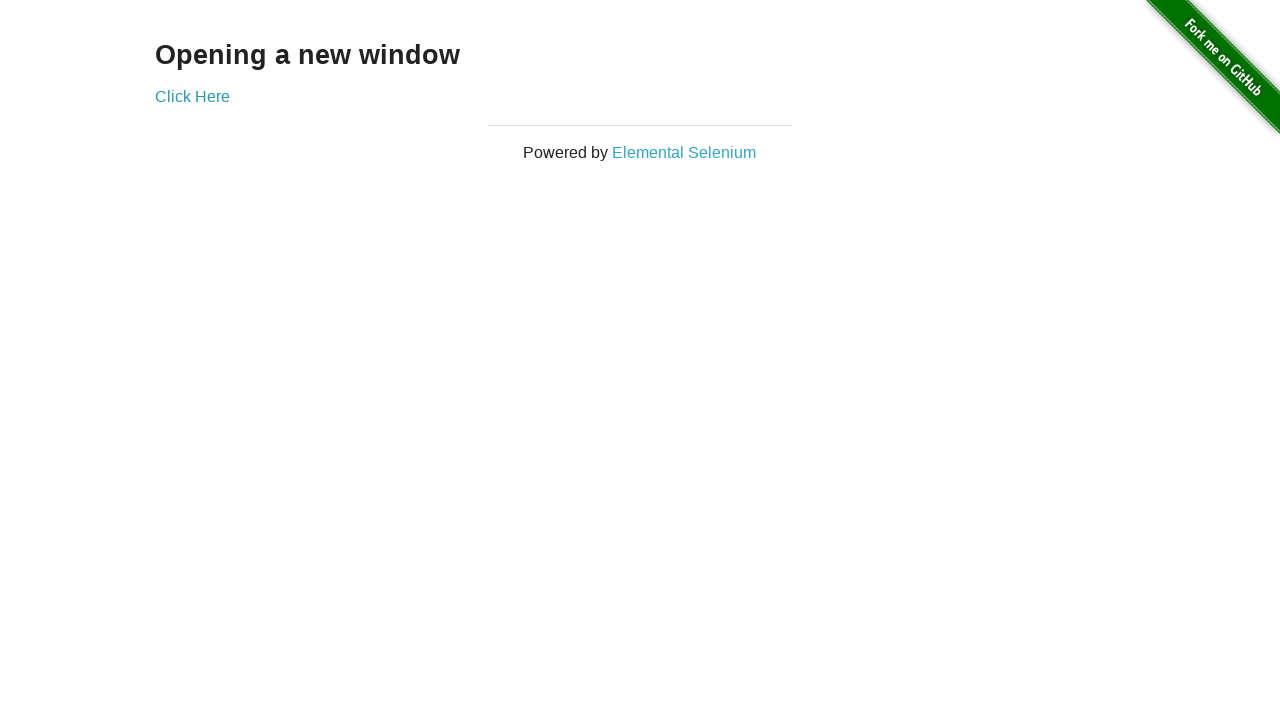

Located 'New Window' heading in new window
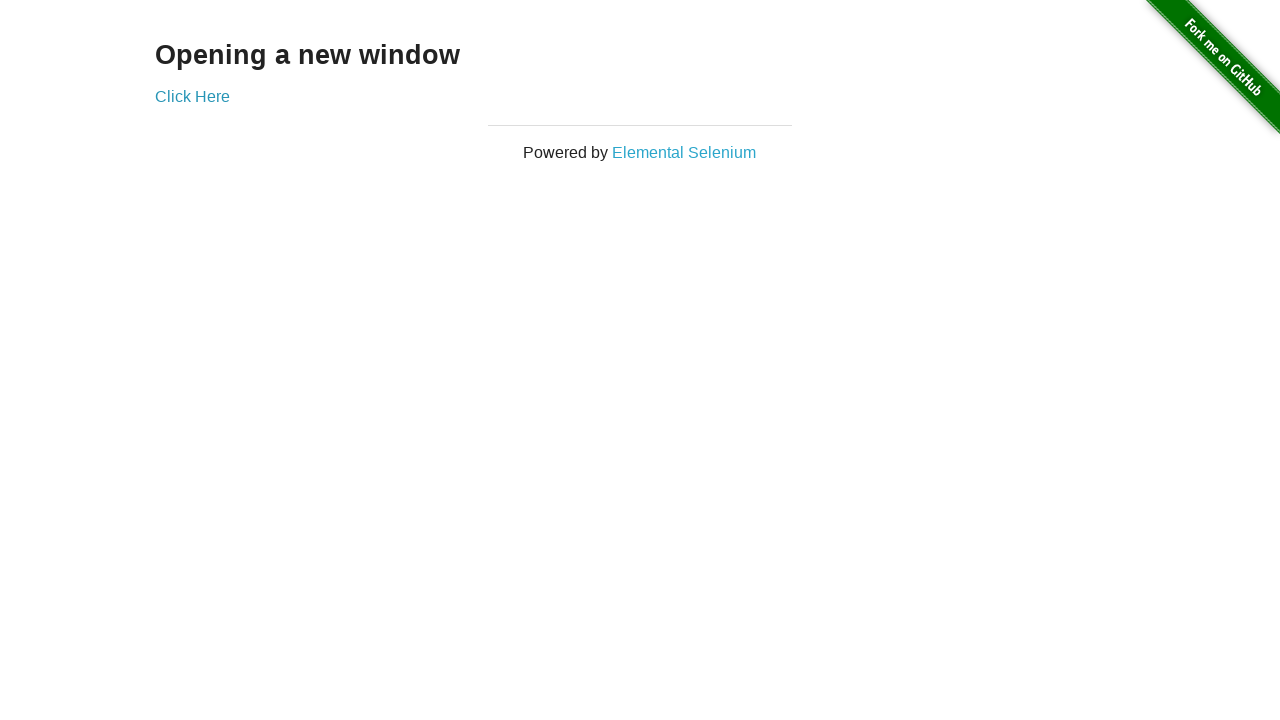

Verified 'New Window' heading is visible and content loaded
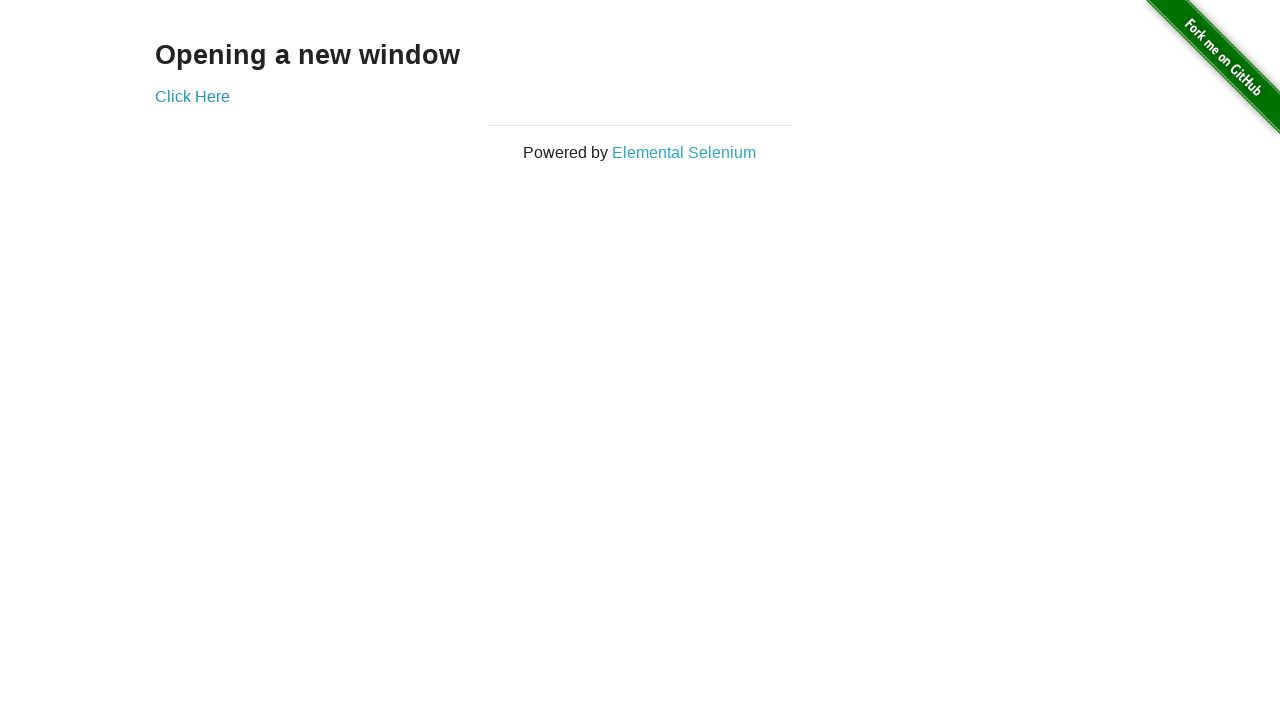

Closed the new window
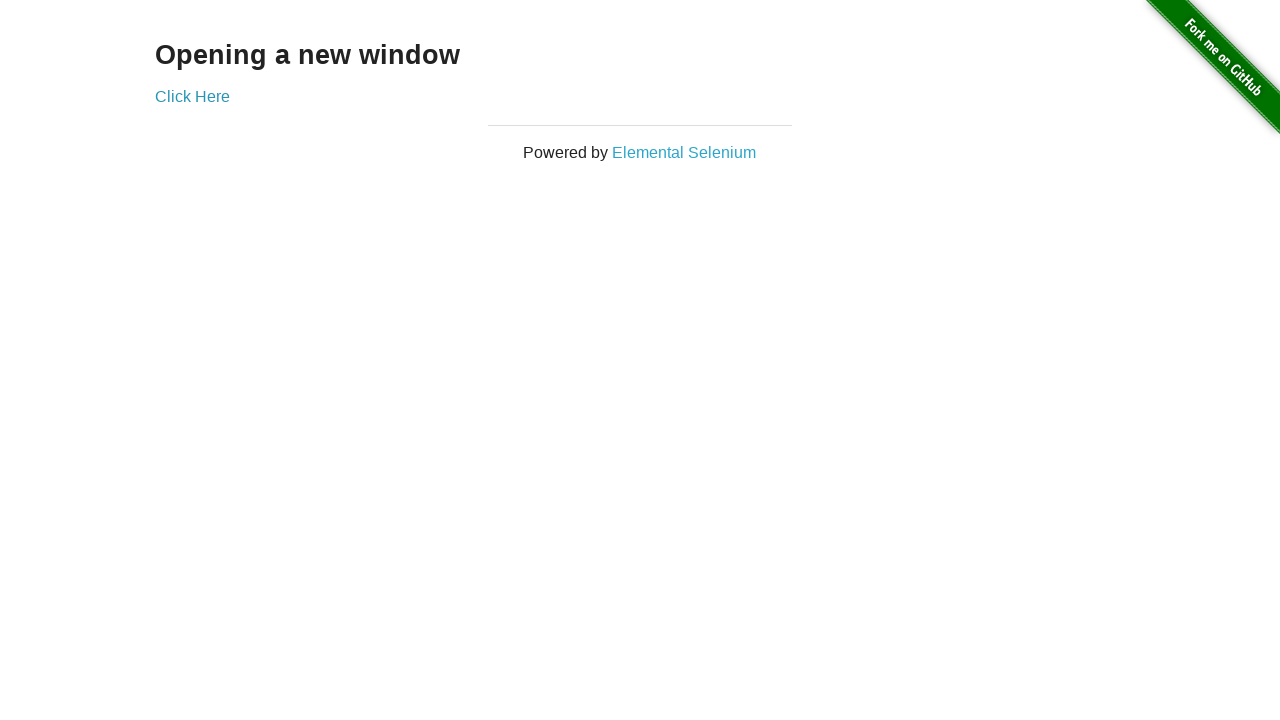

Clicked 'Click Here' link again in original window at (192, 96) on xpath=//a[text()='Click Here']
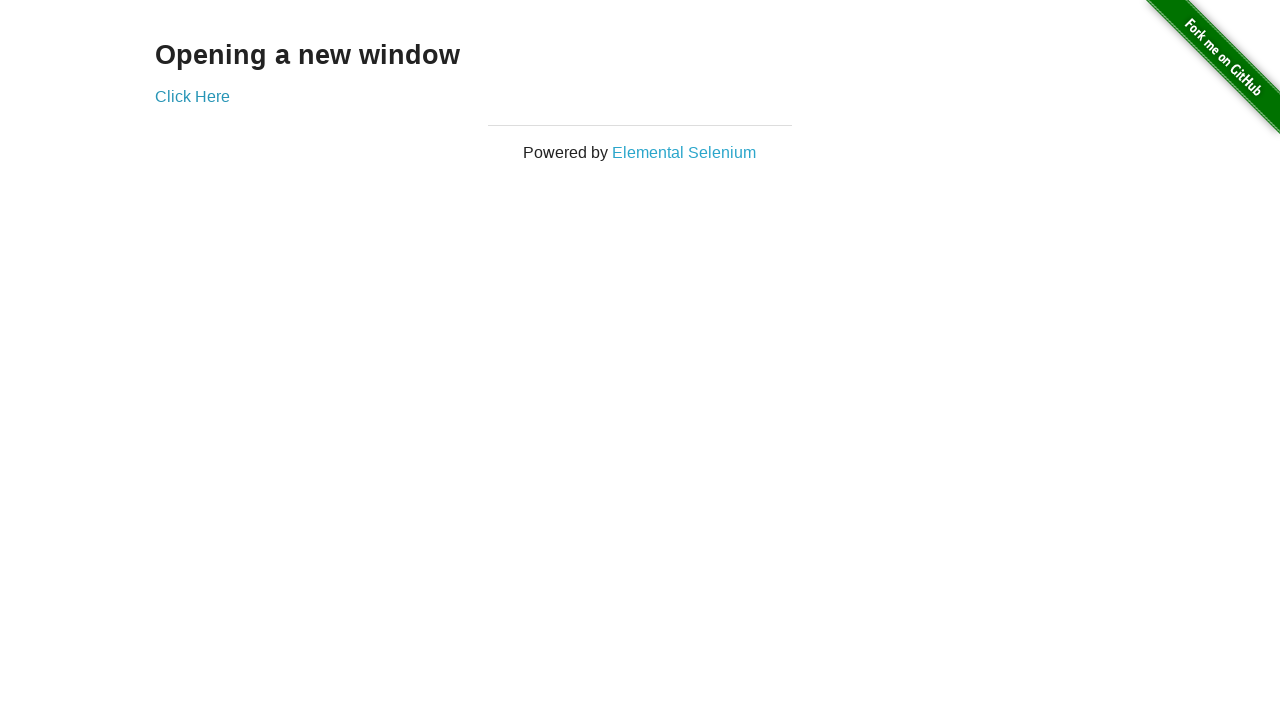

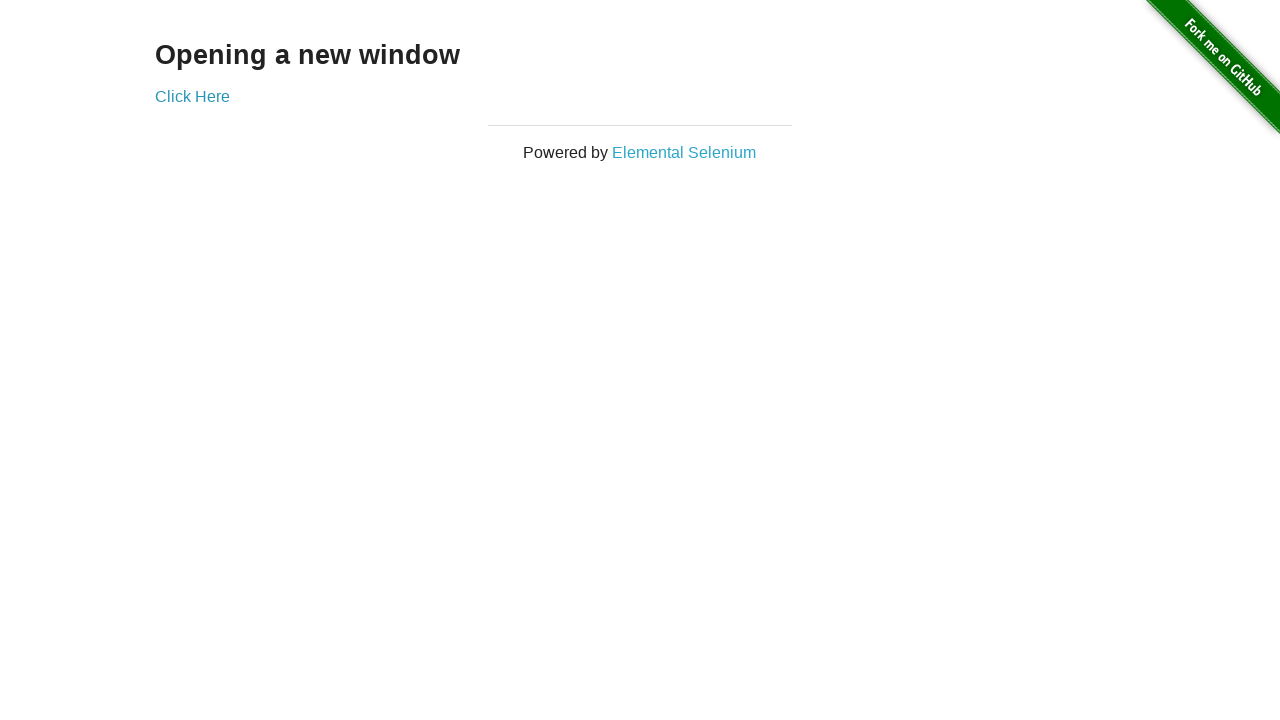